Tests the help link navigation by clicking on the help link in the top bar

Starting URL: http://www.redmine.org

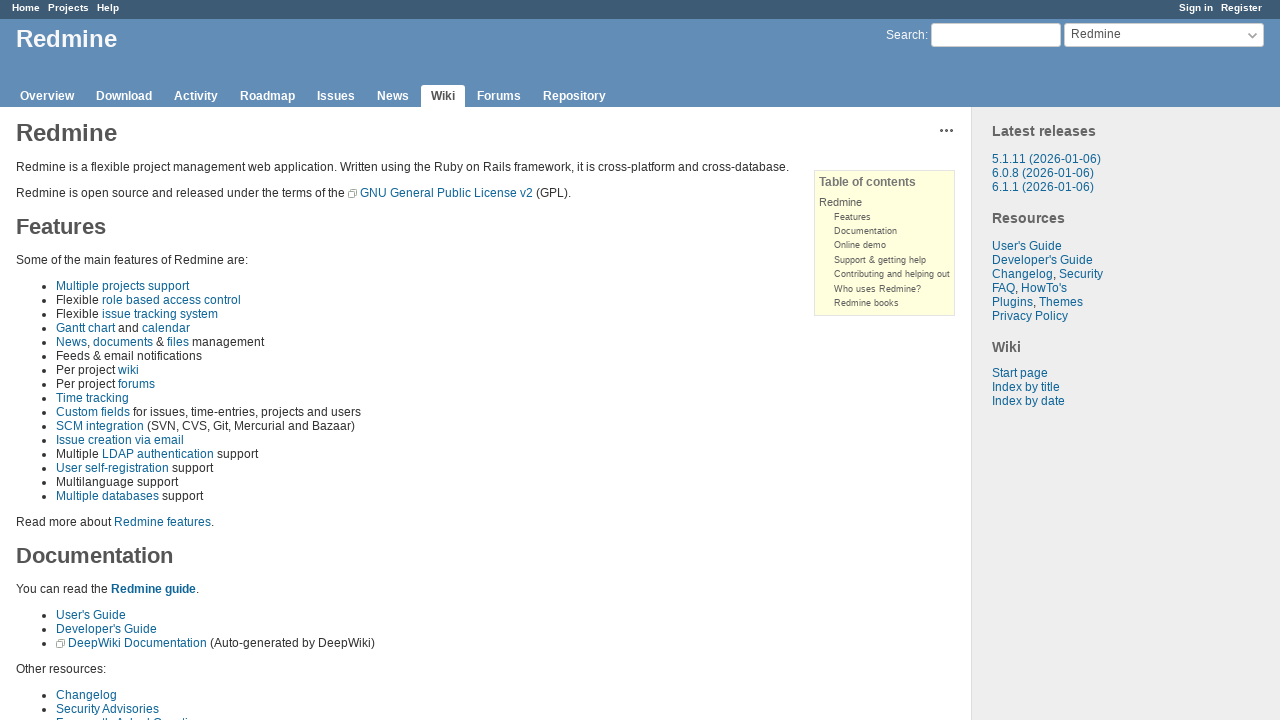

Navigated to Redmine homepage
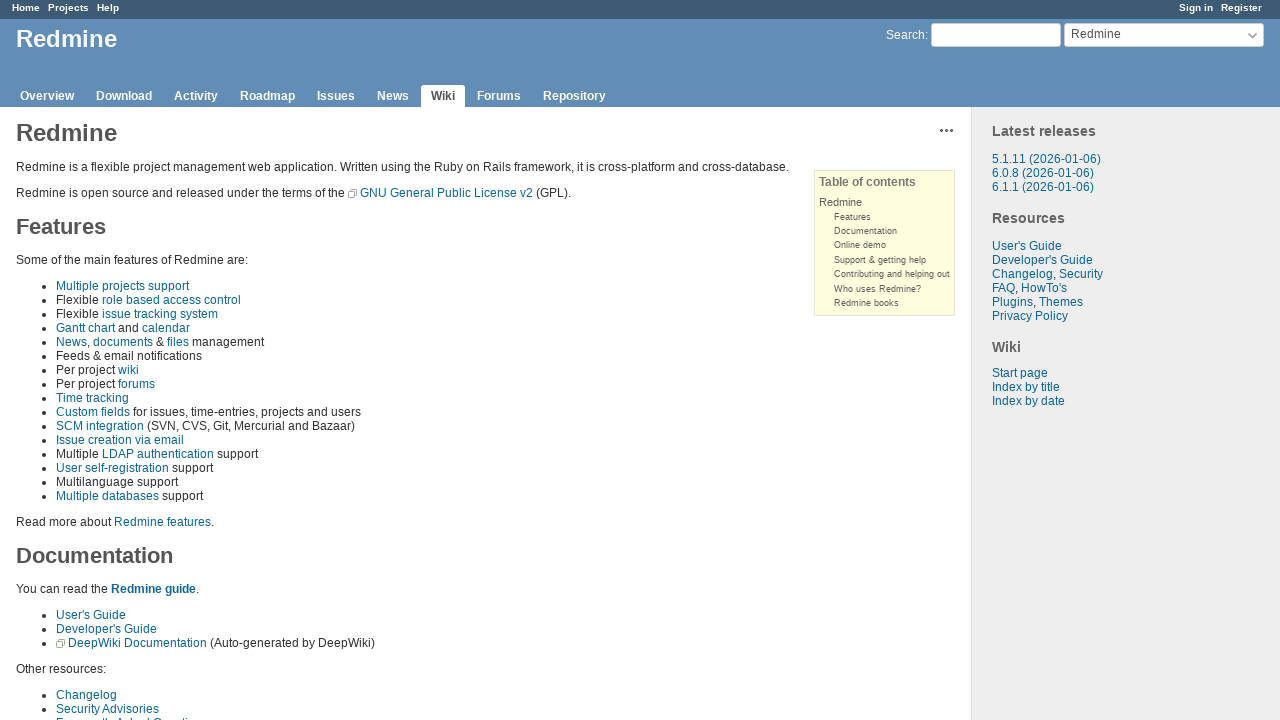

Clicked on the help link in the top bar at (108, 8) on .help
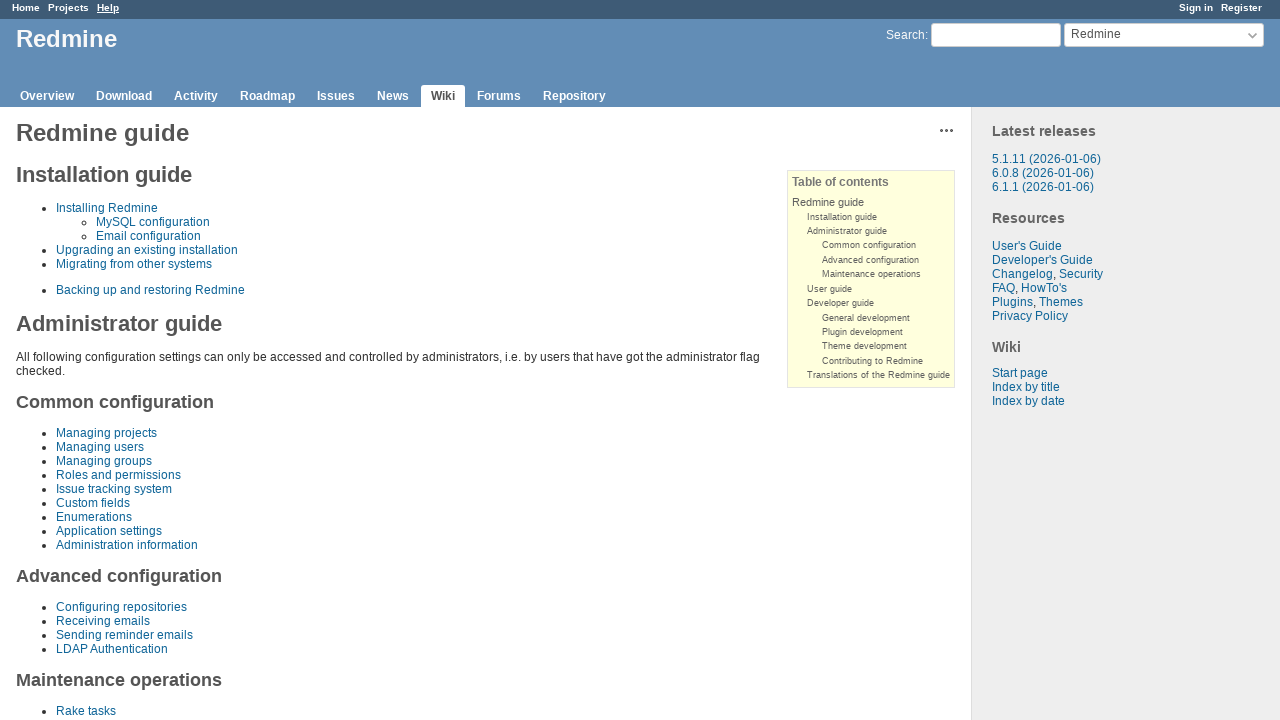

Help page loaded successfully
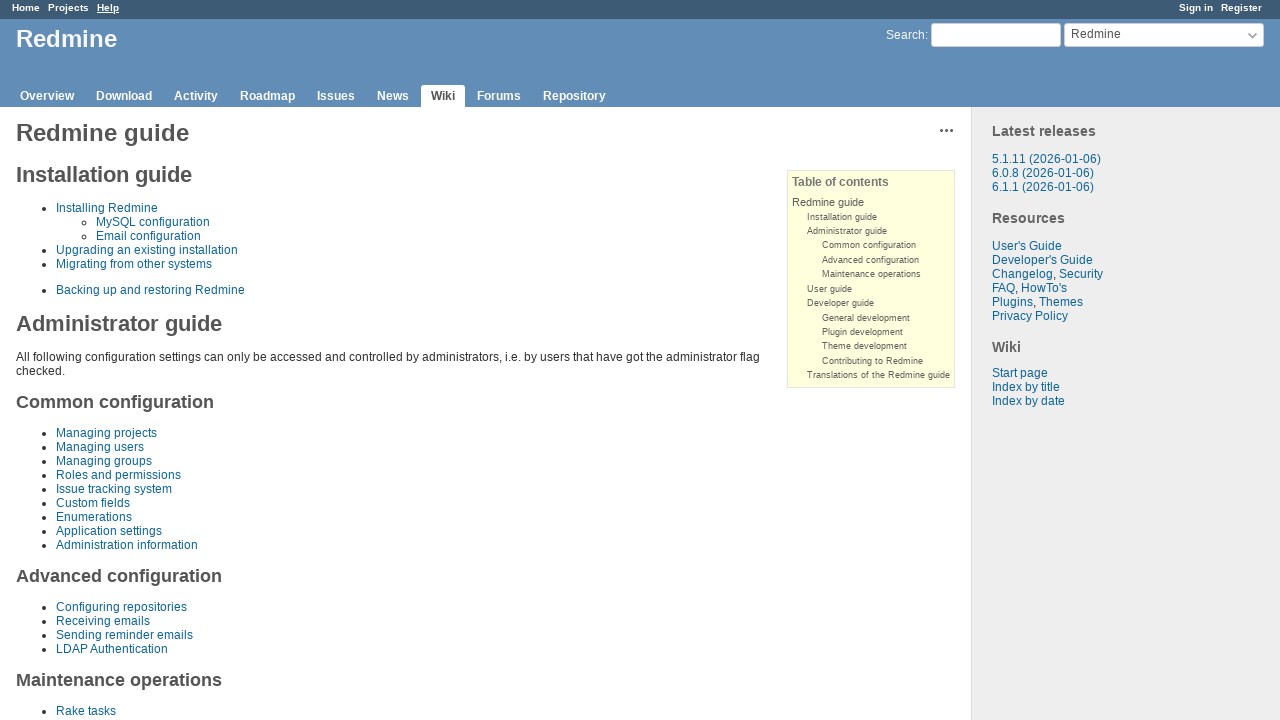

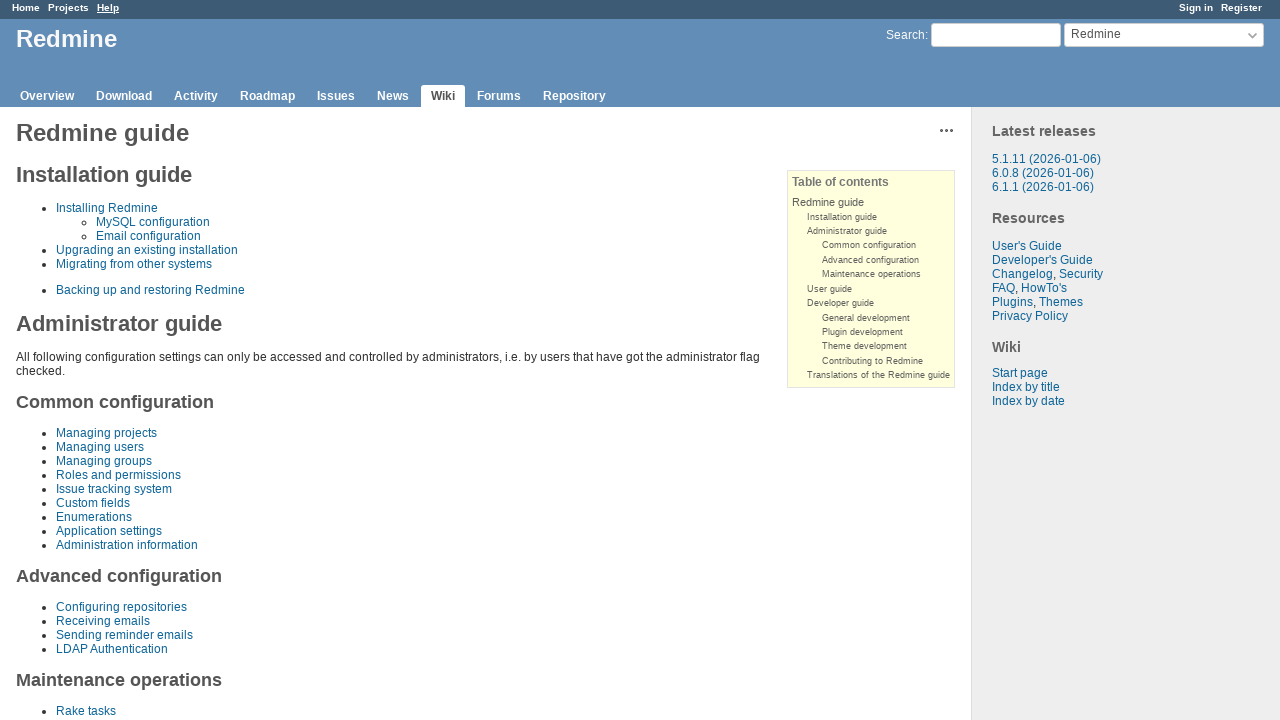